Tests clicking a button multiple times and handling alert dialogs that appear, refreshing the page between each iteration

Starting URL: http://uitestingplayground.com/classattr

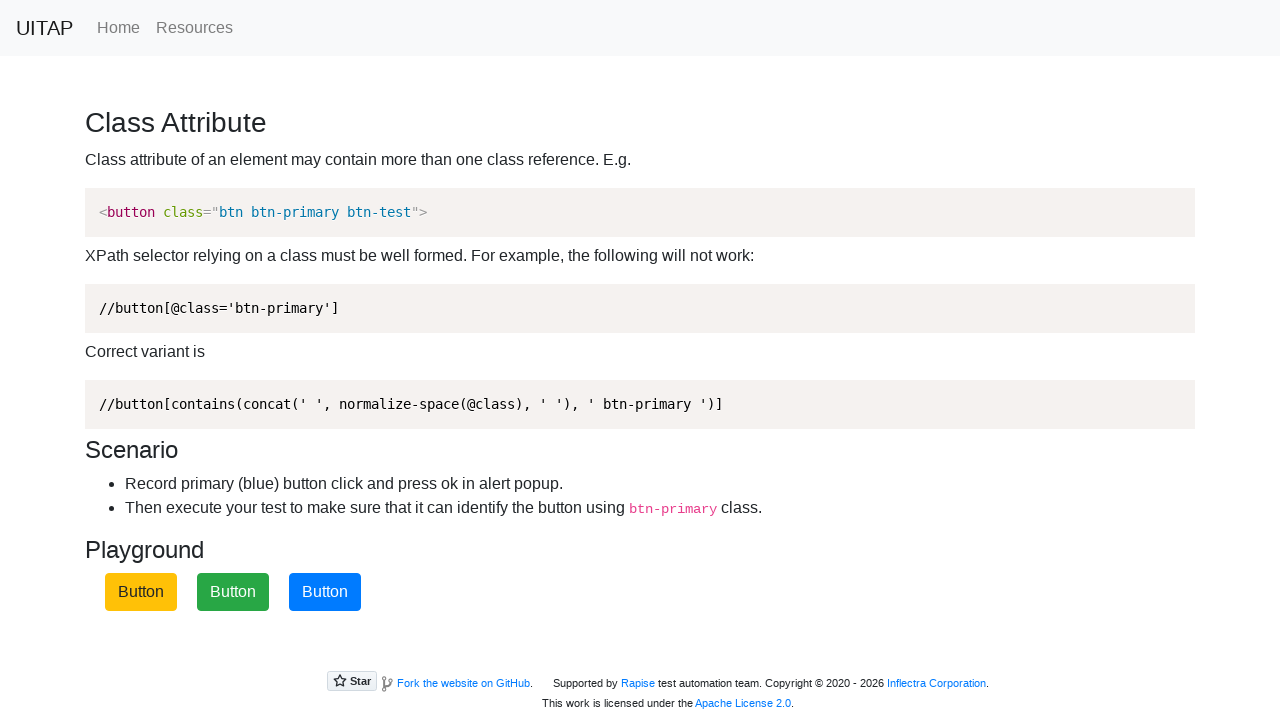

Clicked the blue primary button at (325, 592) on button.btn-primary
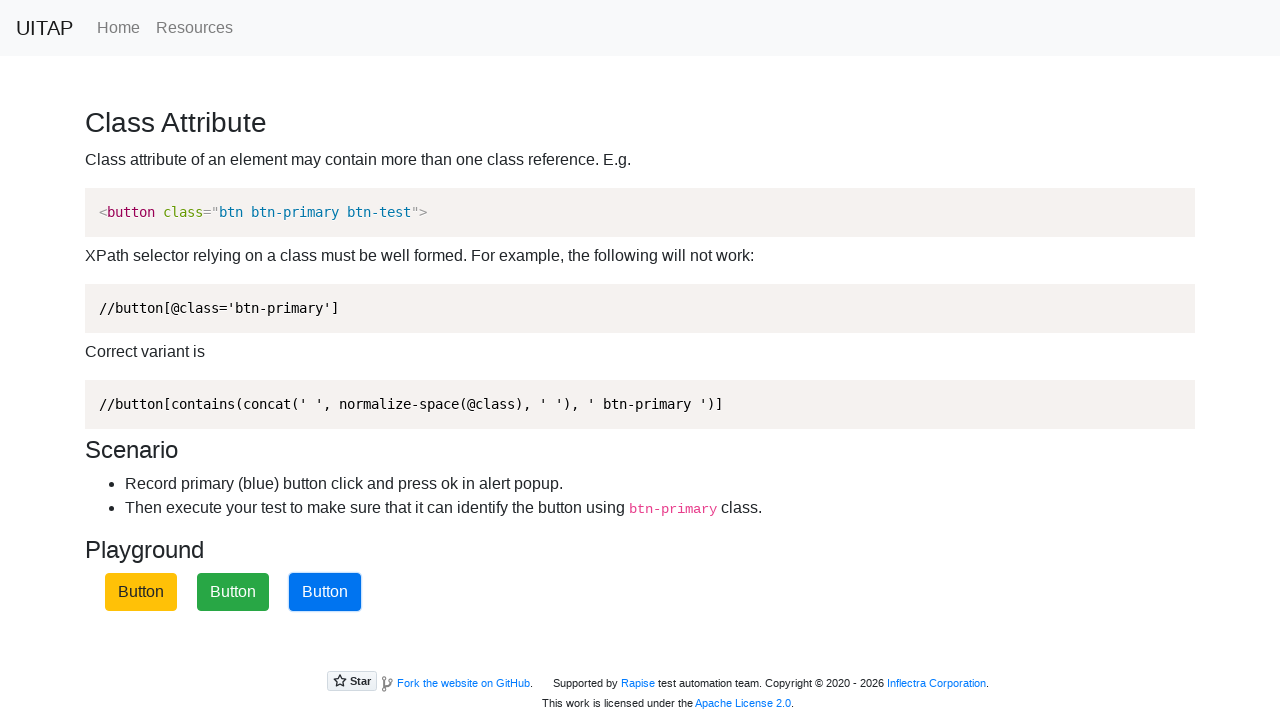

Accepted alert dialog
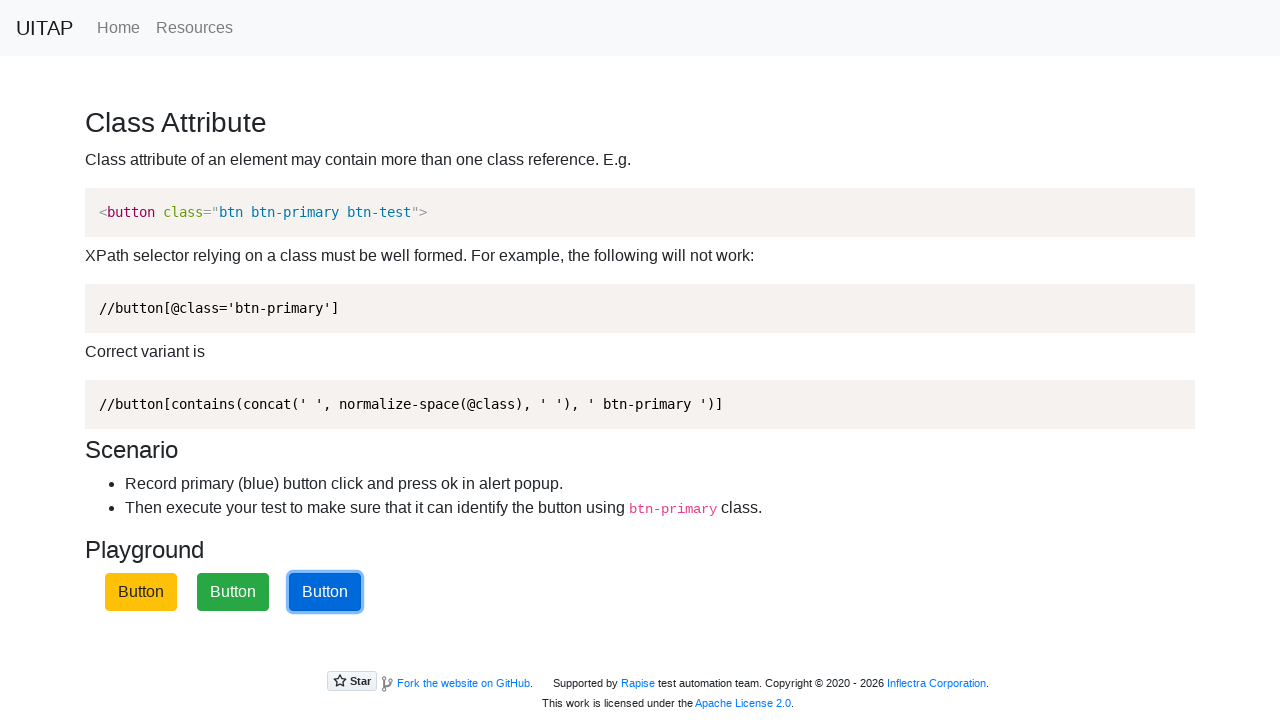

Refreshed the page for next iteration
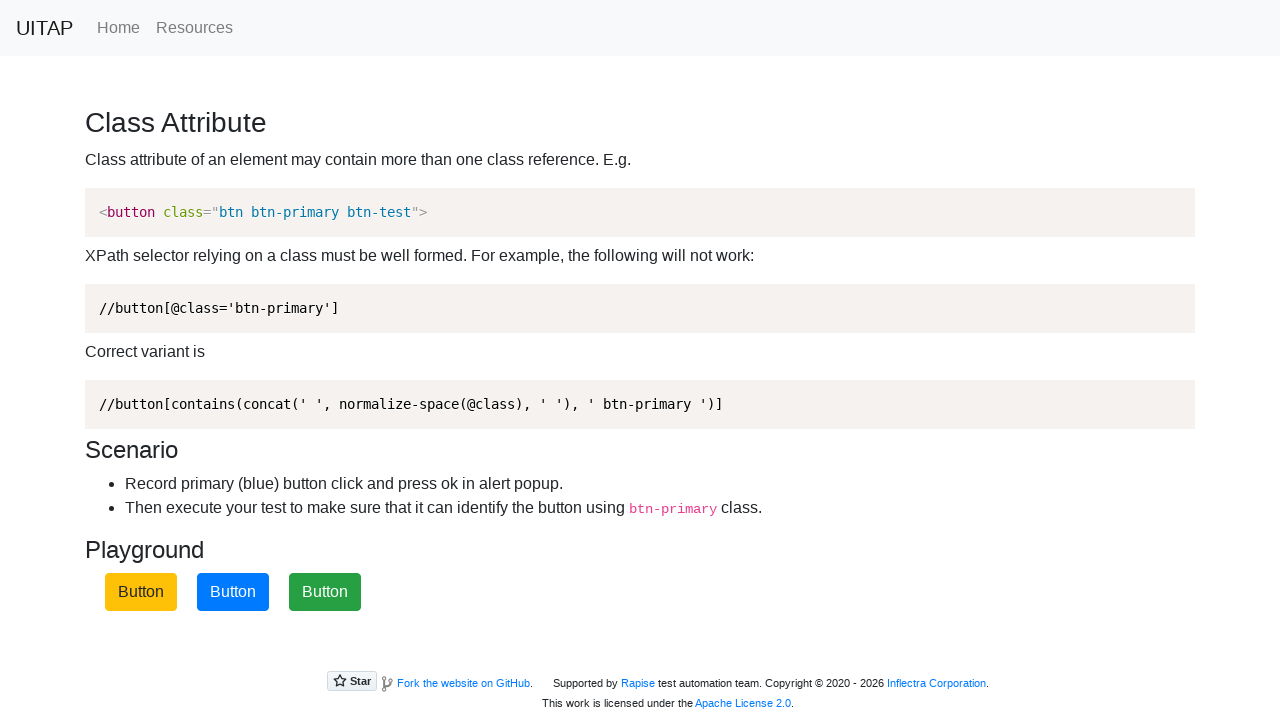

Clicked the blue primary button at (233, 592) on button.btn-primary
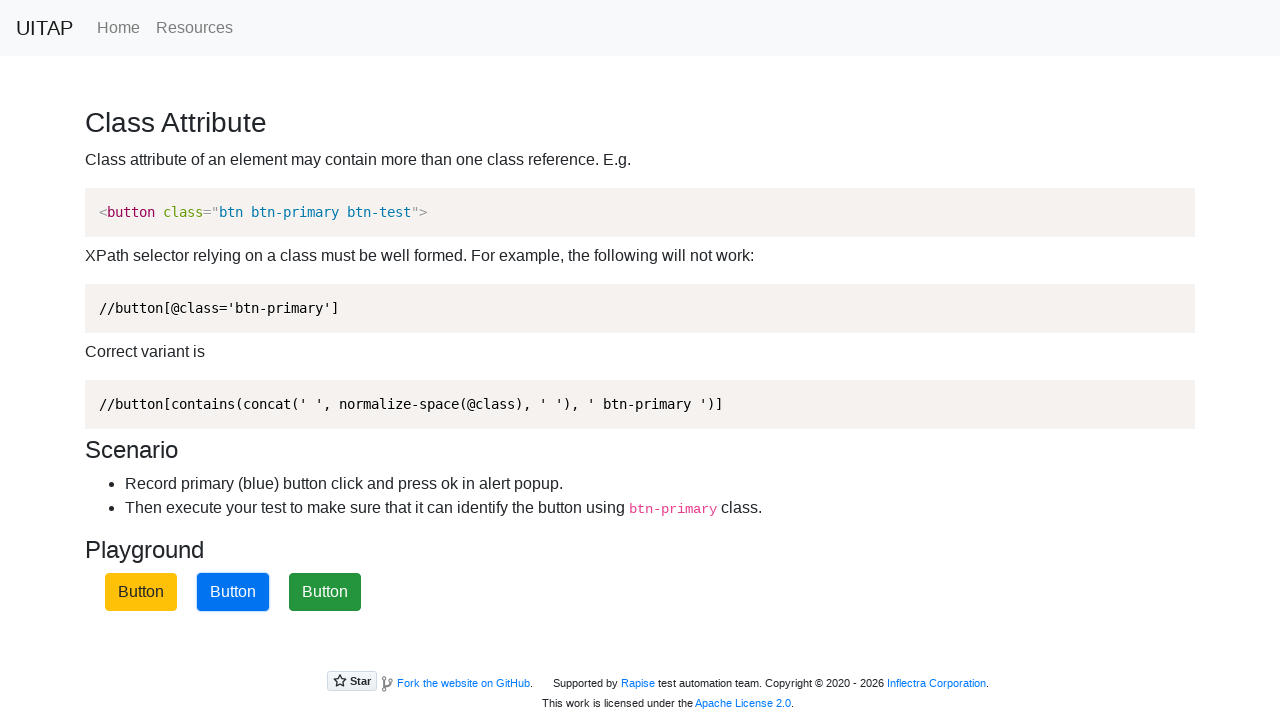

Accepted alert dialog
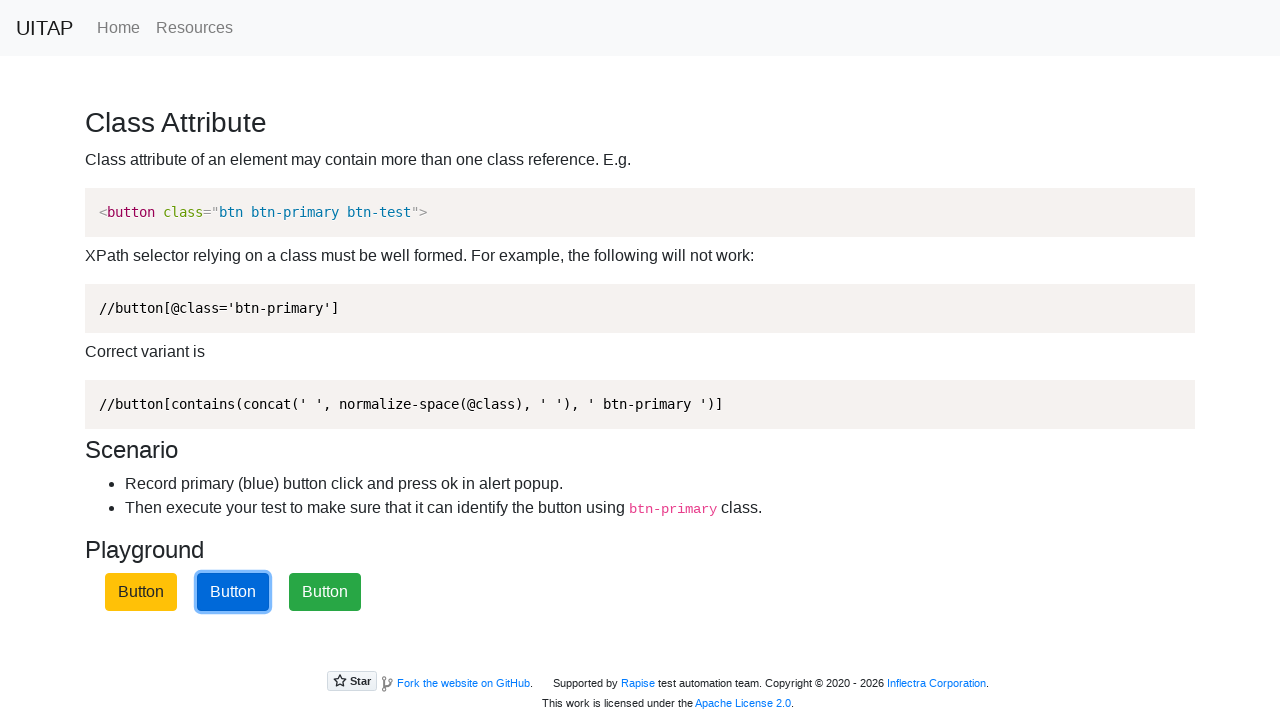

Refreshed the page for next iteration
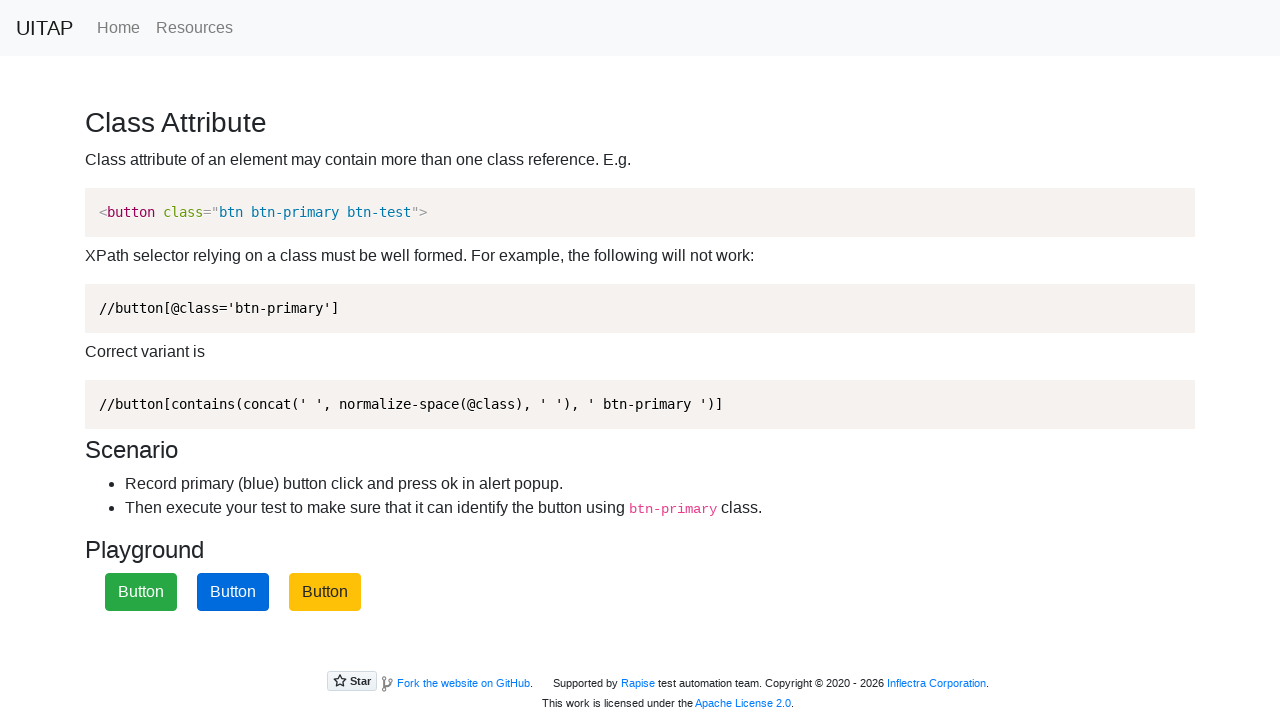

Clicked the blue primary button at (233, 592) on button.btn-primary
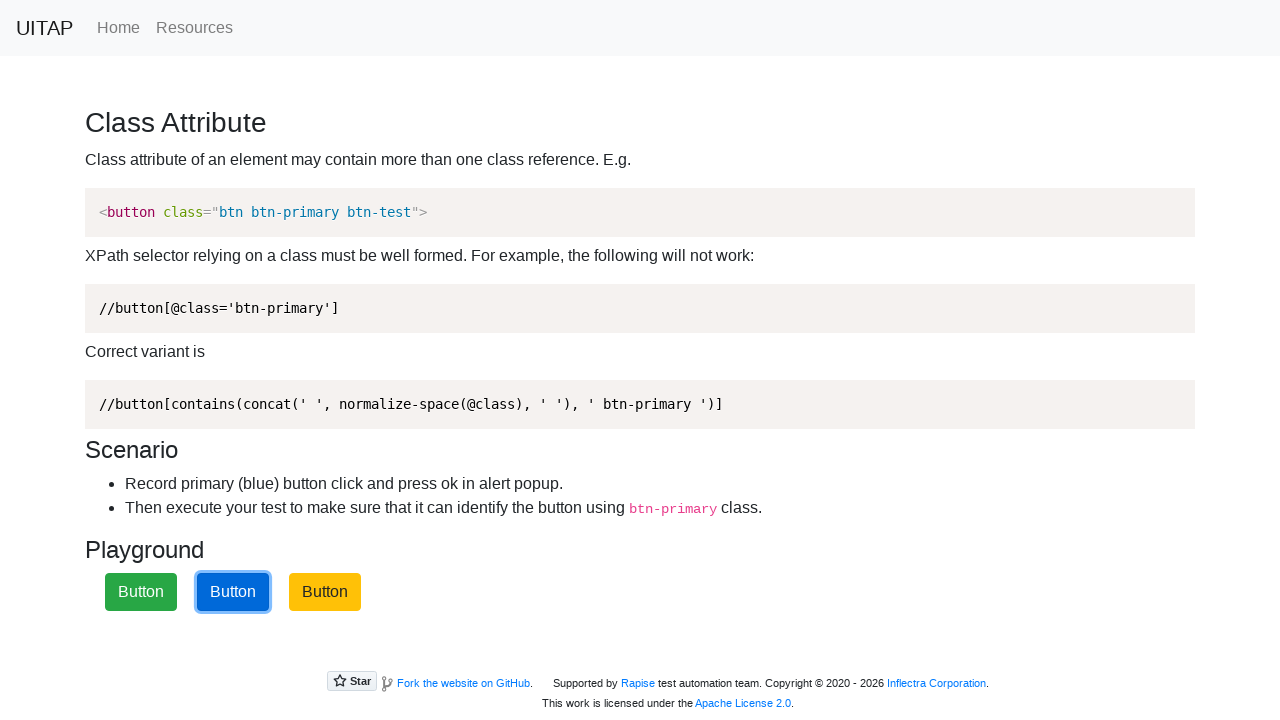

Accepted alert dialog
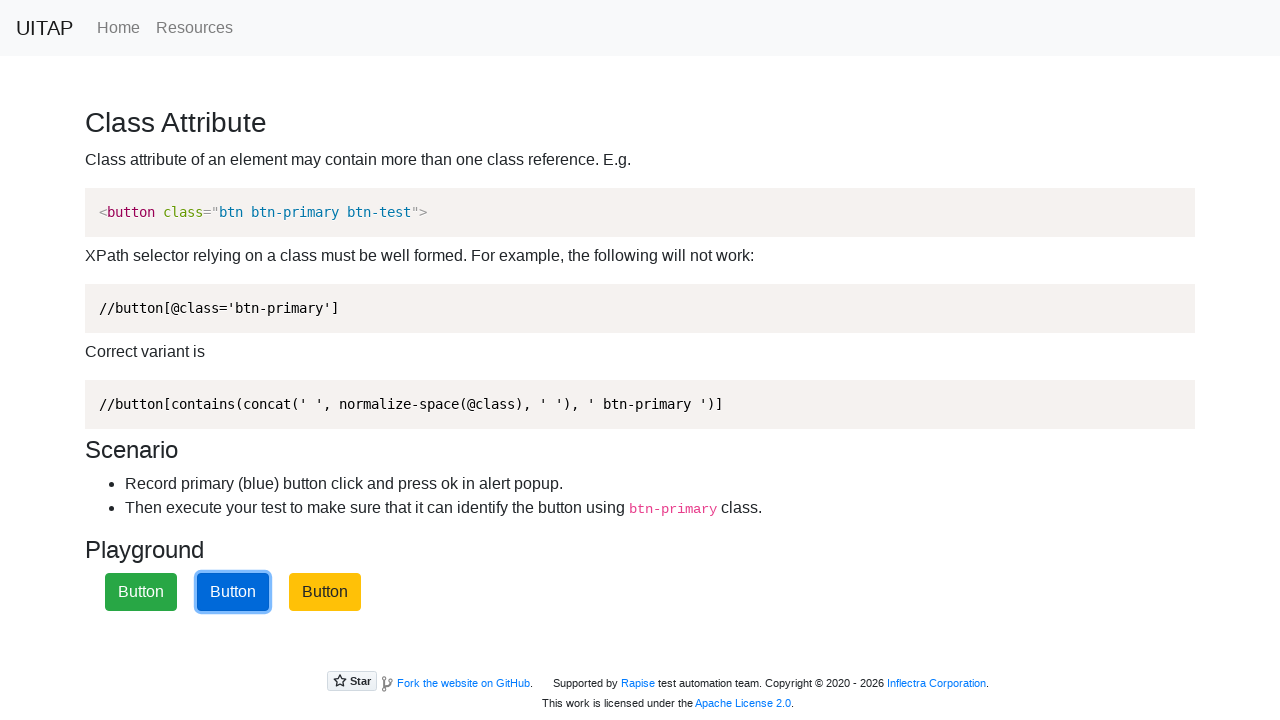

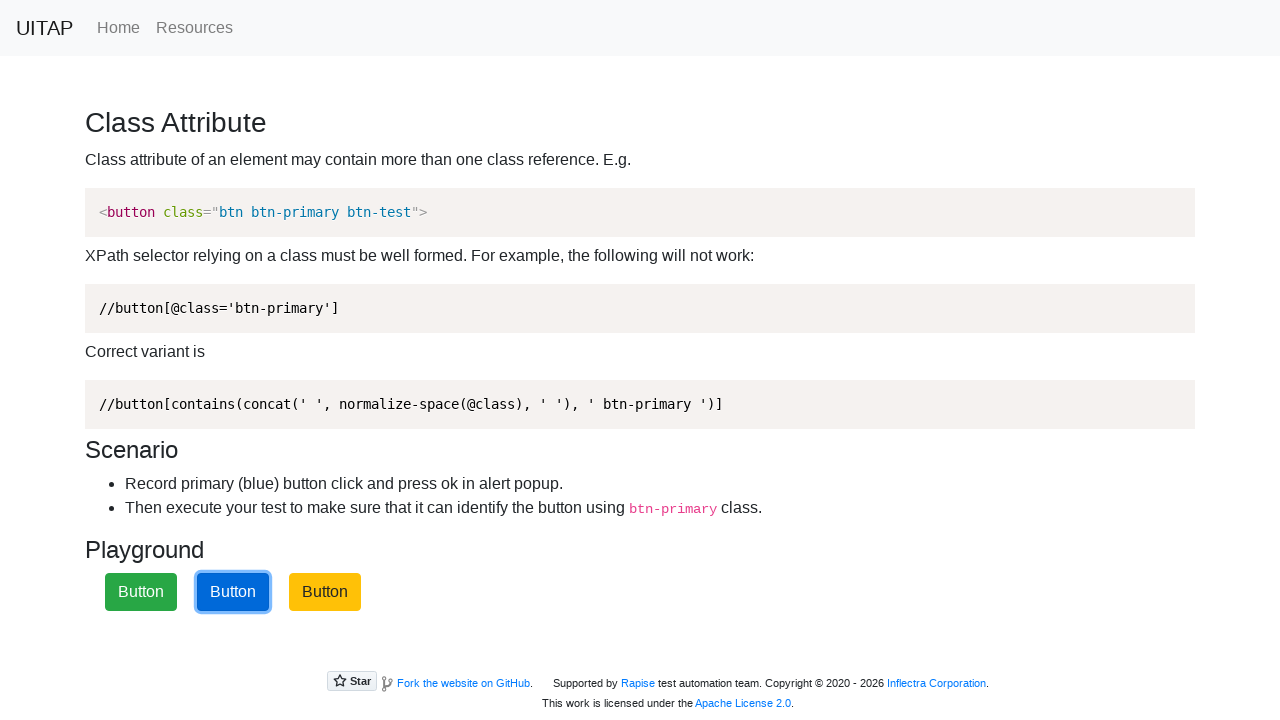